Tests opting out of A/B tests by adding an opt-out cookie on the target page, refreshing, and verifying the page shows "No A/B Test" heading

Starting URL: http://the-internet.herokuapp.com/abtest

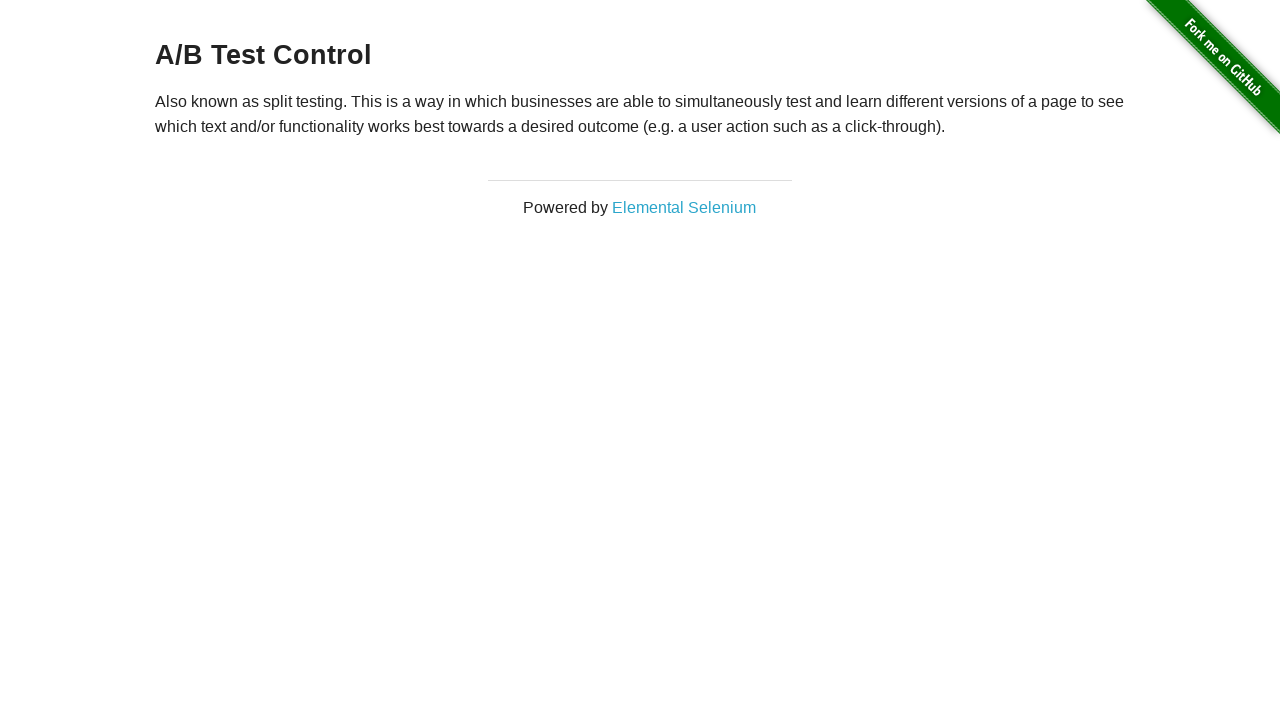

Retrieved initial heading text from page
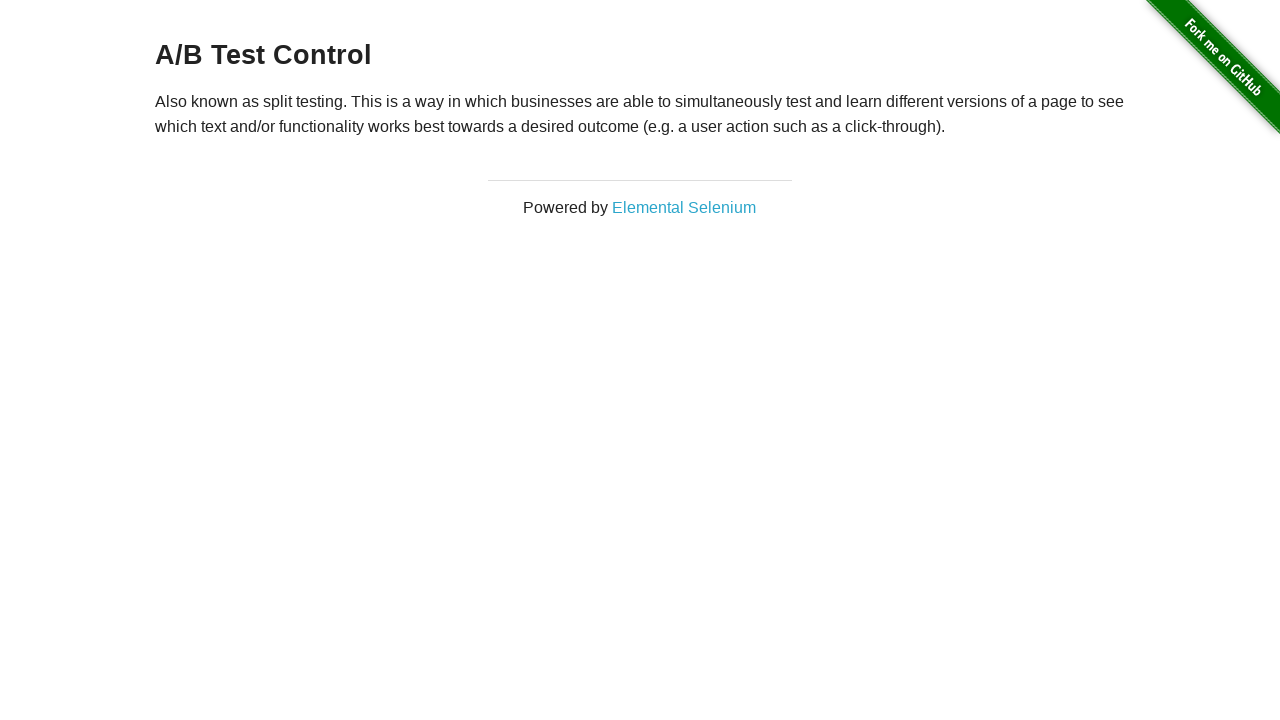

Verified page shows either 'A/B Test Variation 1' or 'A/B Test Control' heading
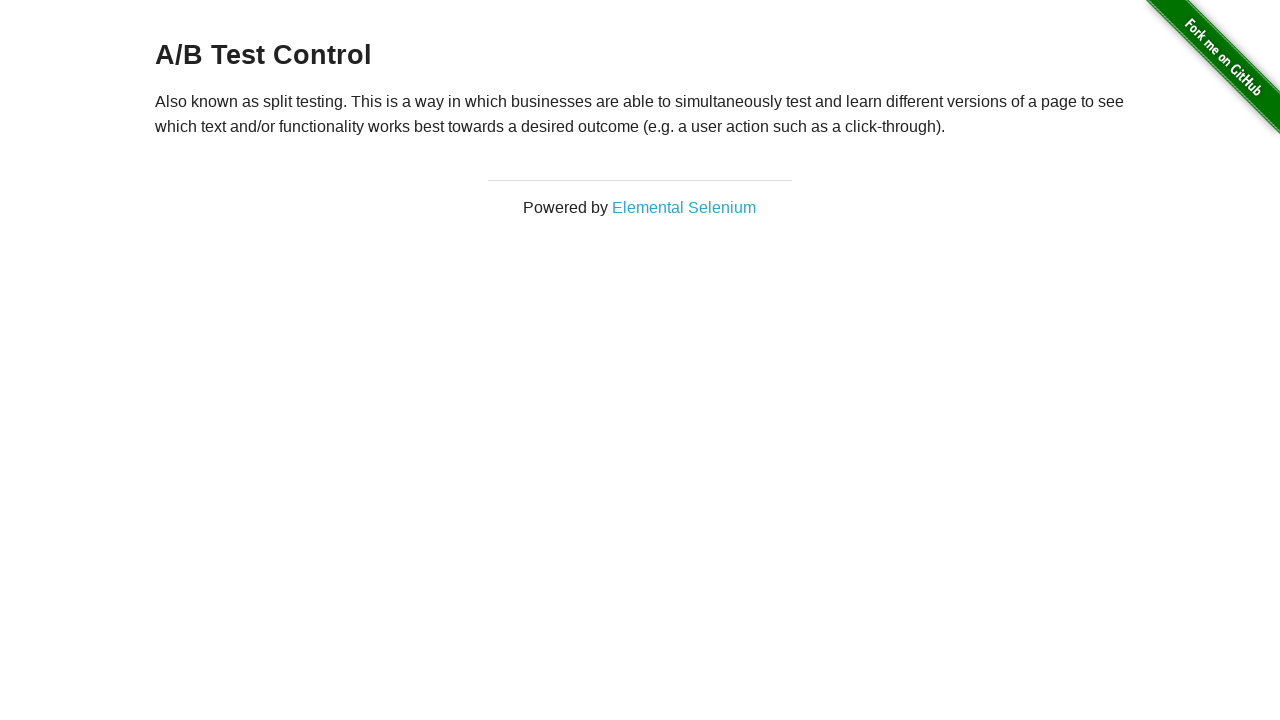

Added optimizelyOptOut cookie with value 'true' to context
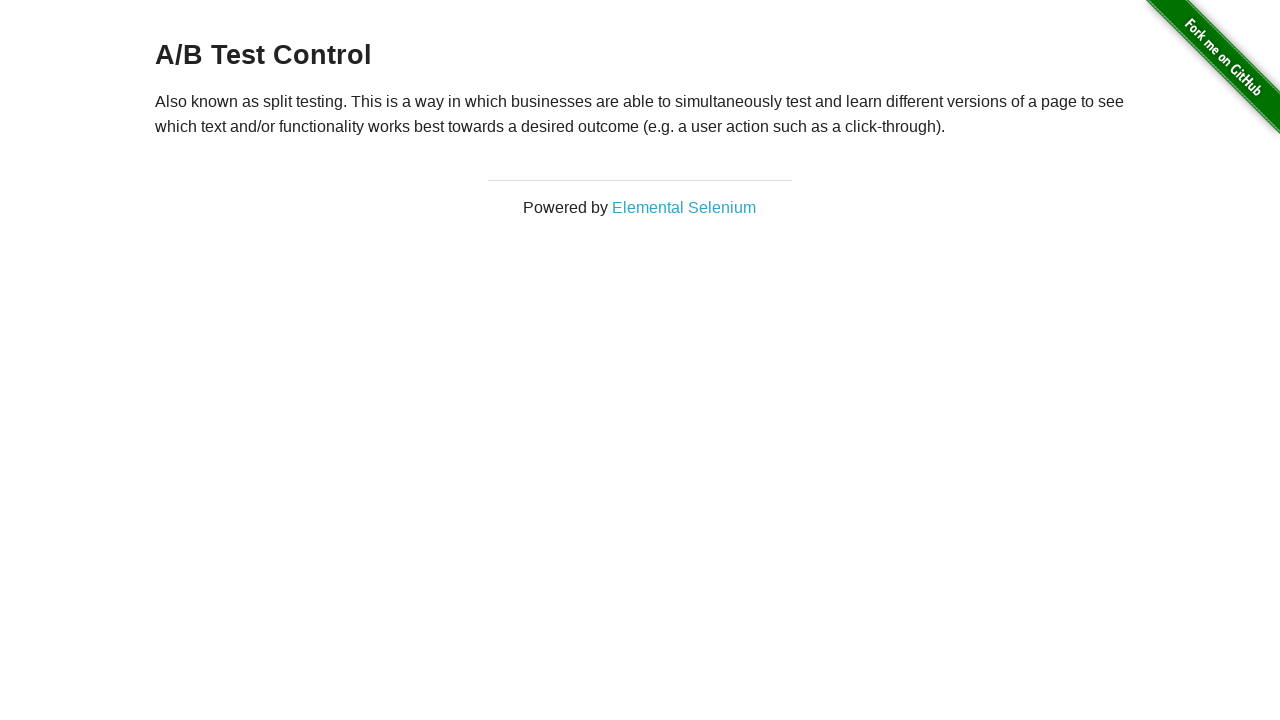

Reloaded page to apply opt-out cookie
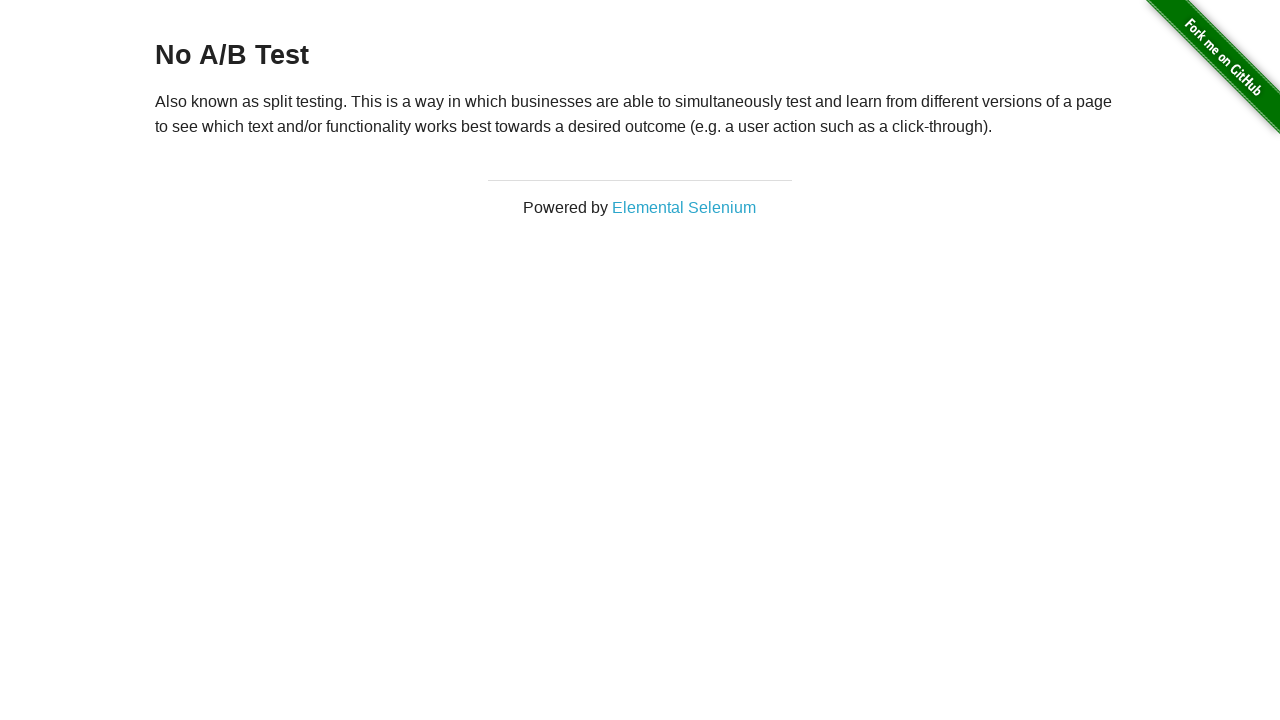

Retrieved heading text after page refresh
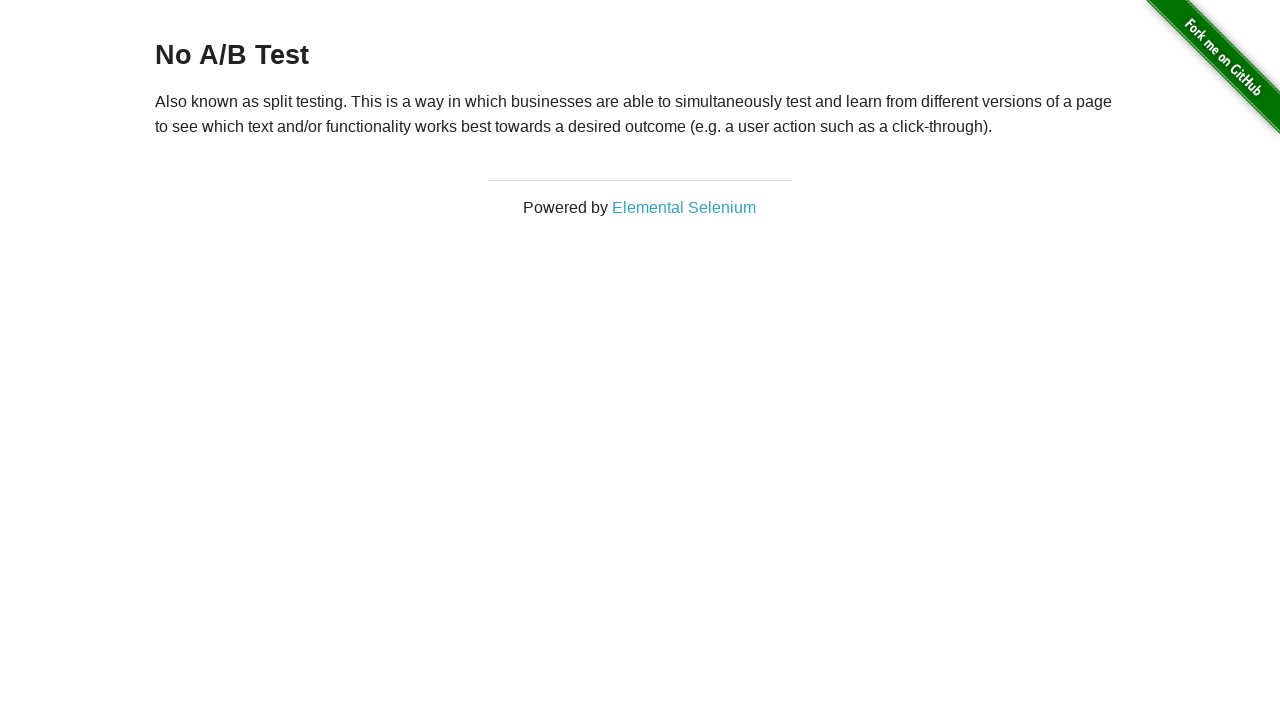

Verified page shows 'No A/B Test' heading after opting out
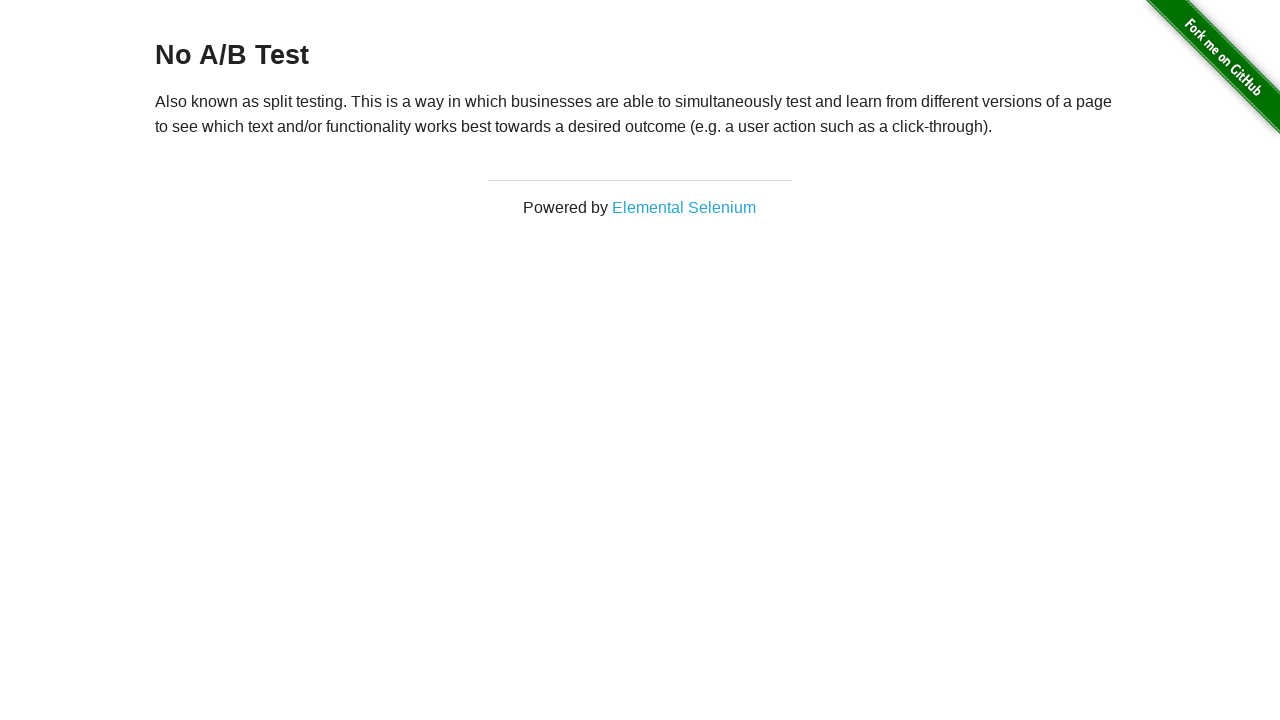

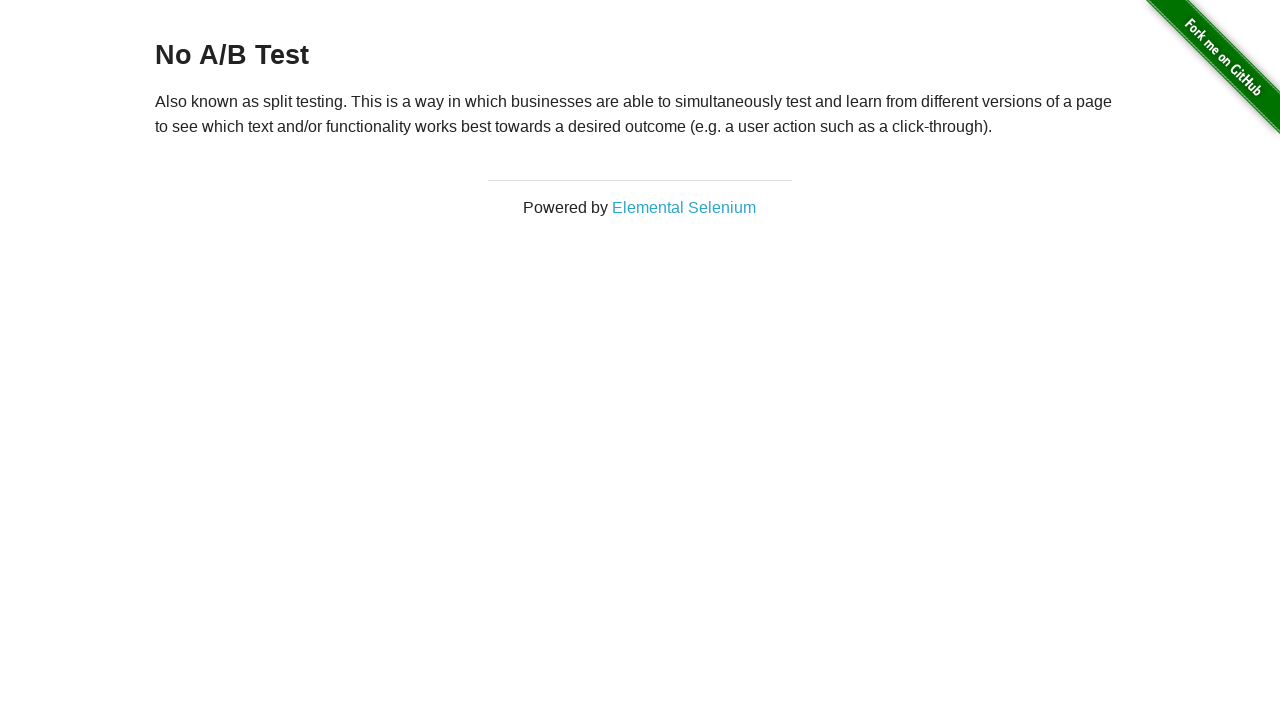